Tests keyboard actions by navigating through form fields using Tab keys and typing "John" with proper capitalization using Shift key, then submitting with Enter

Starting URL: https://testpages.eviltester.com/styled/basic-html-form-test.html

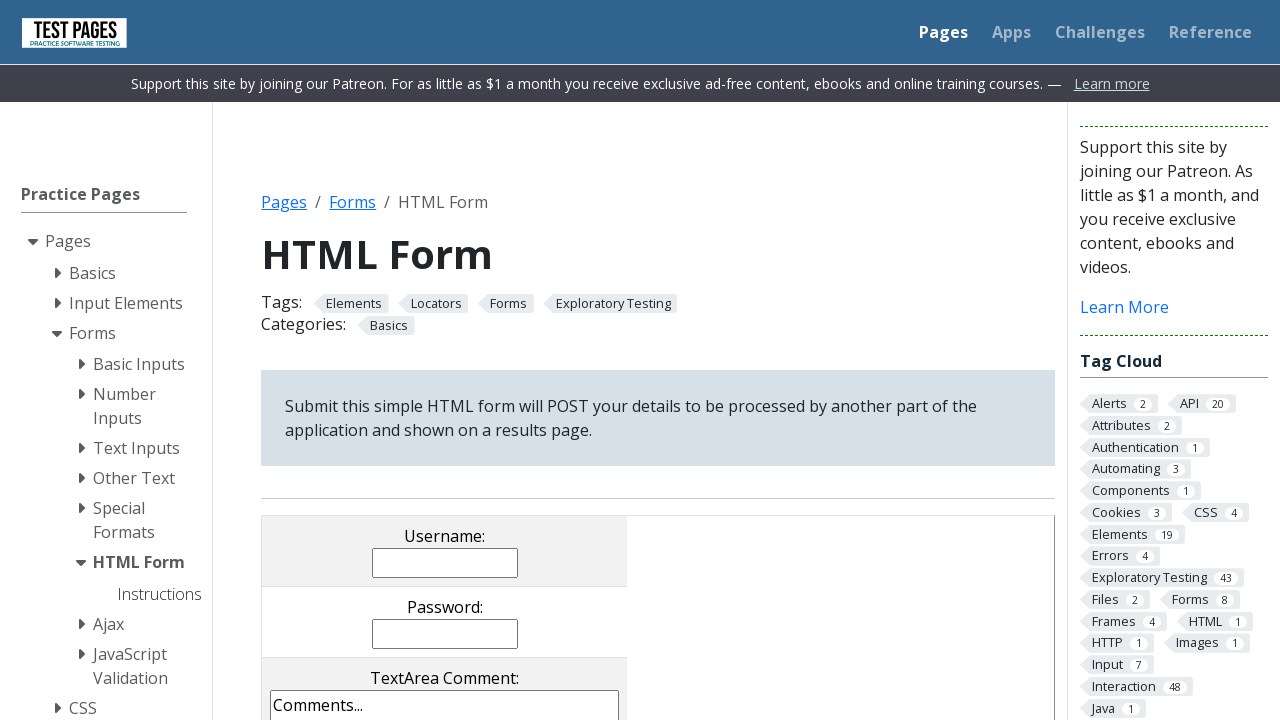

Navigated to basic HTML form test page
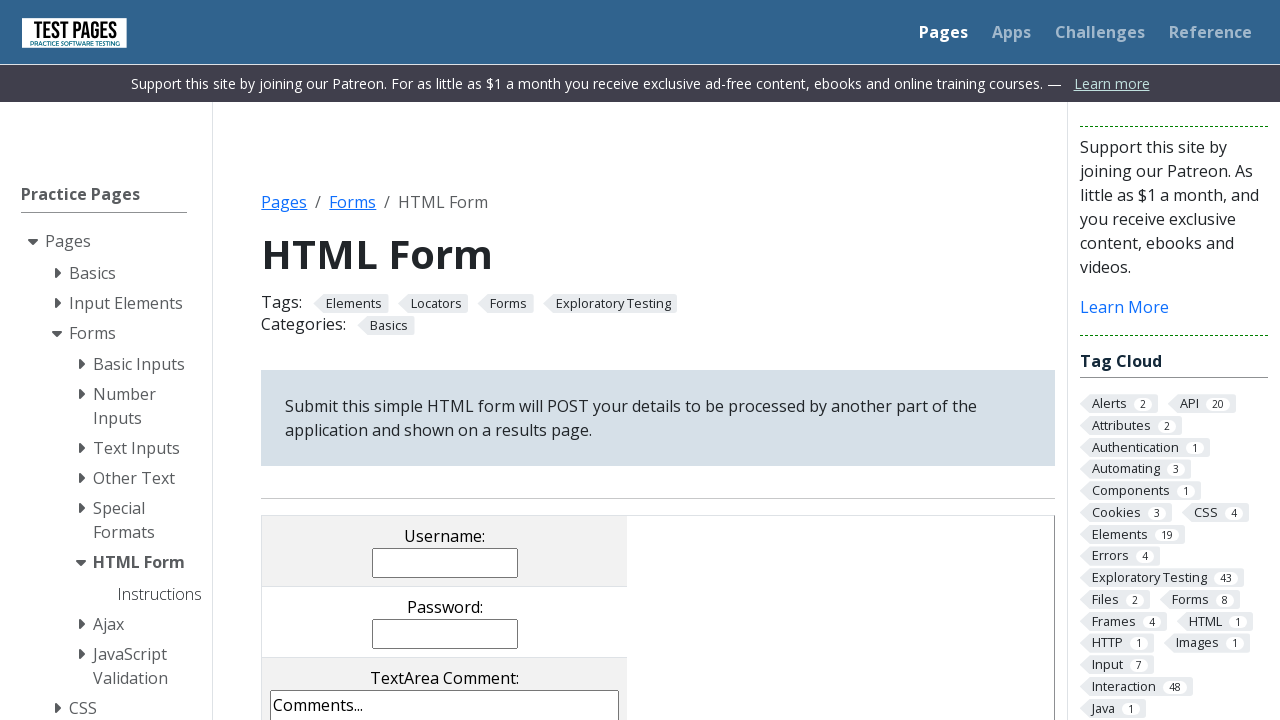

Pressed Tab key (first navigation)
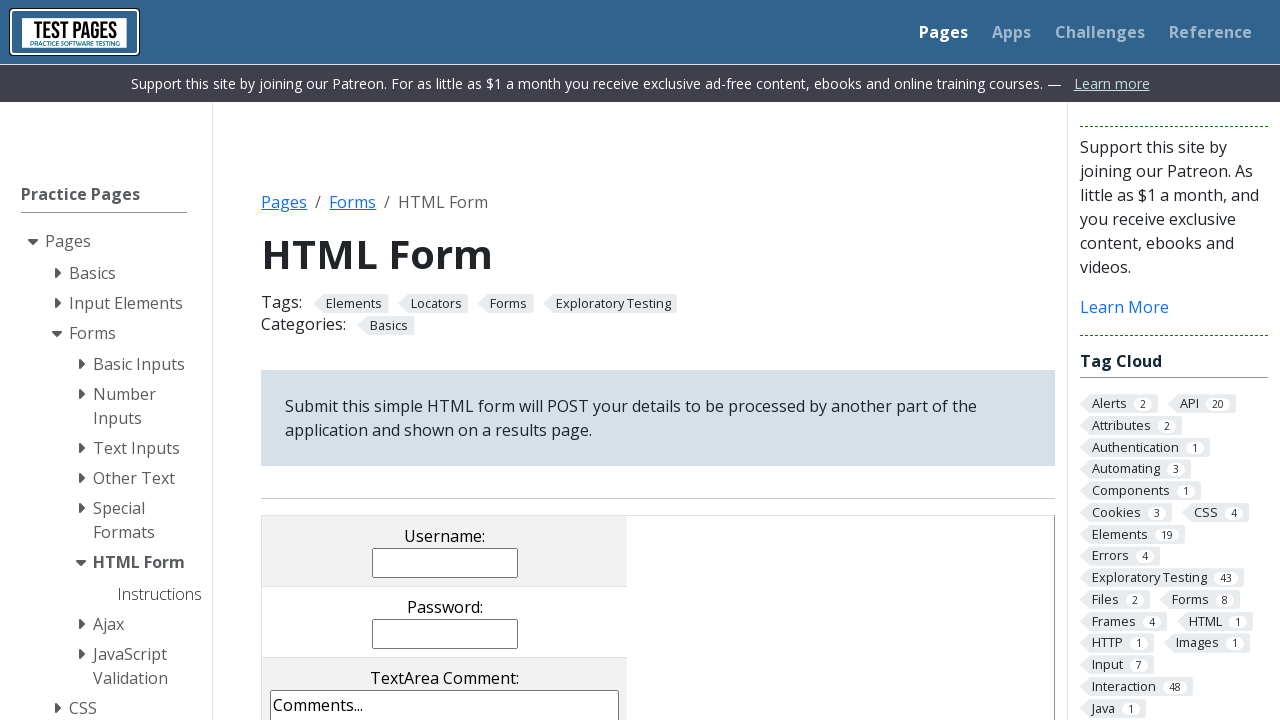

Pressed Tab key (second navigation)
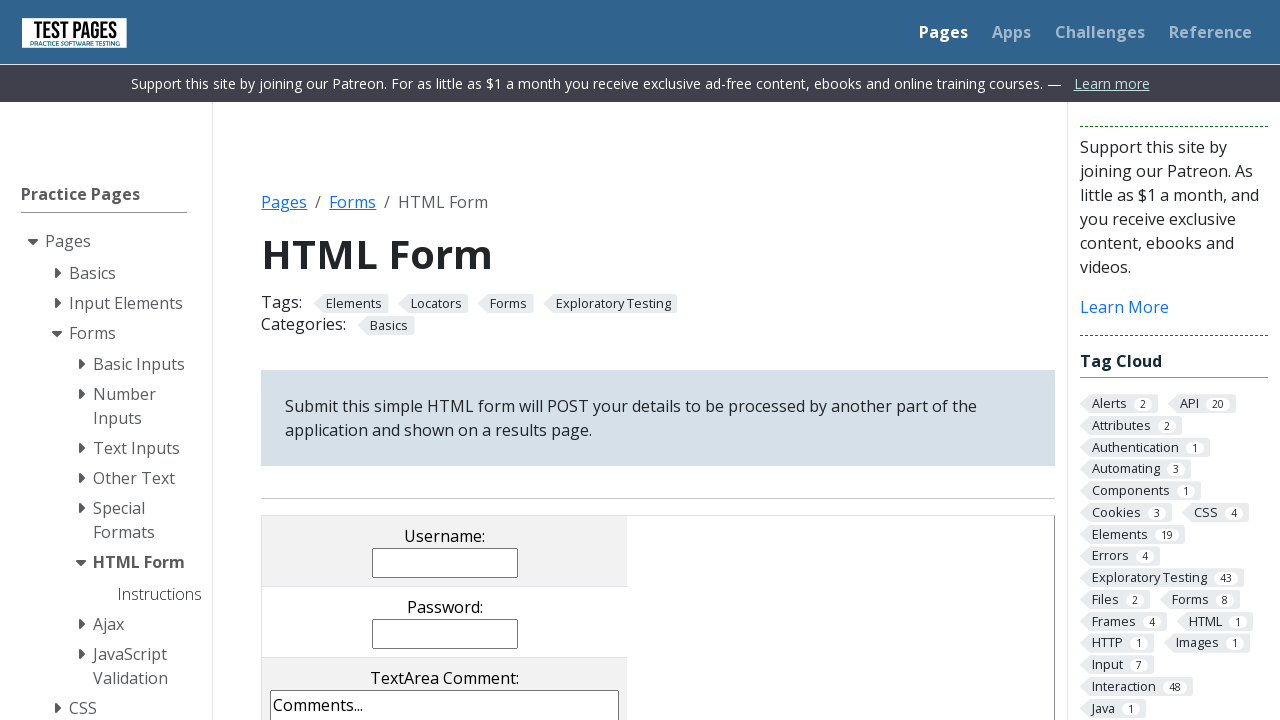

Pressed Tab key (third navigation to username field)
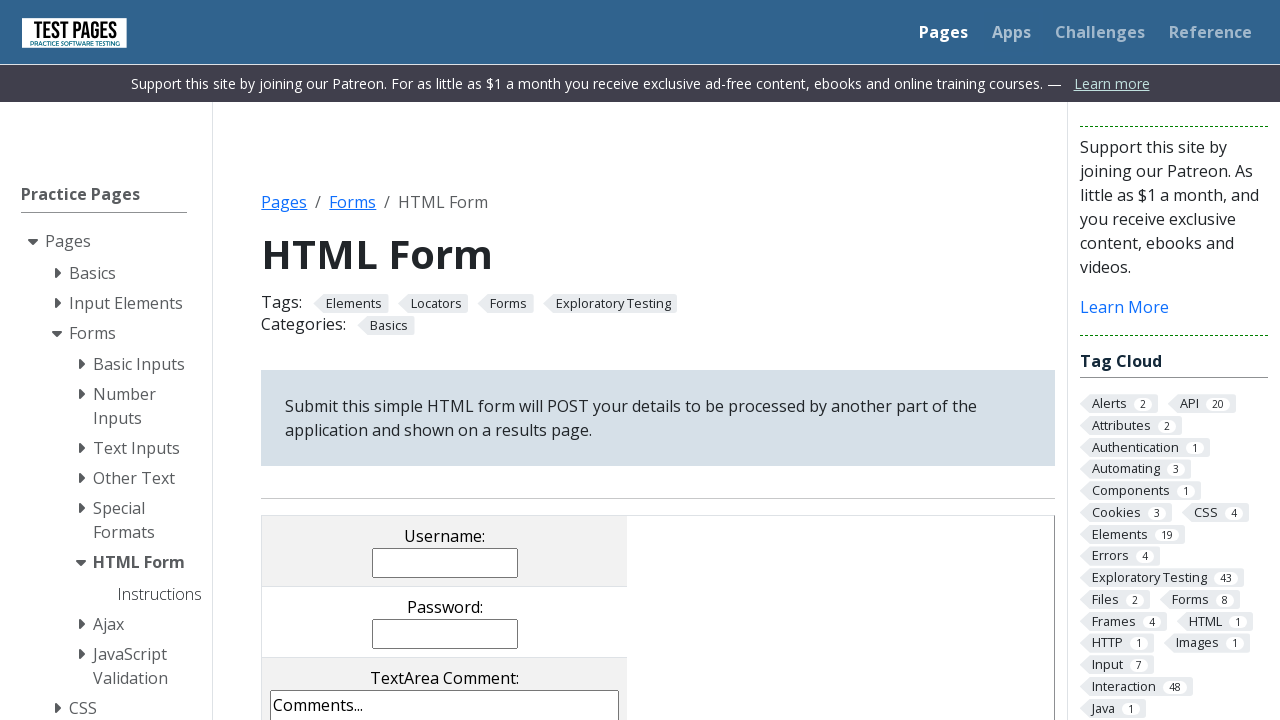

Held Shift key down
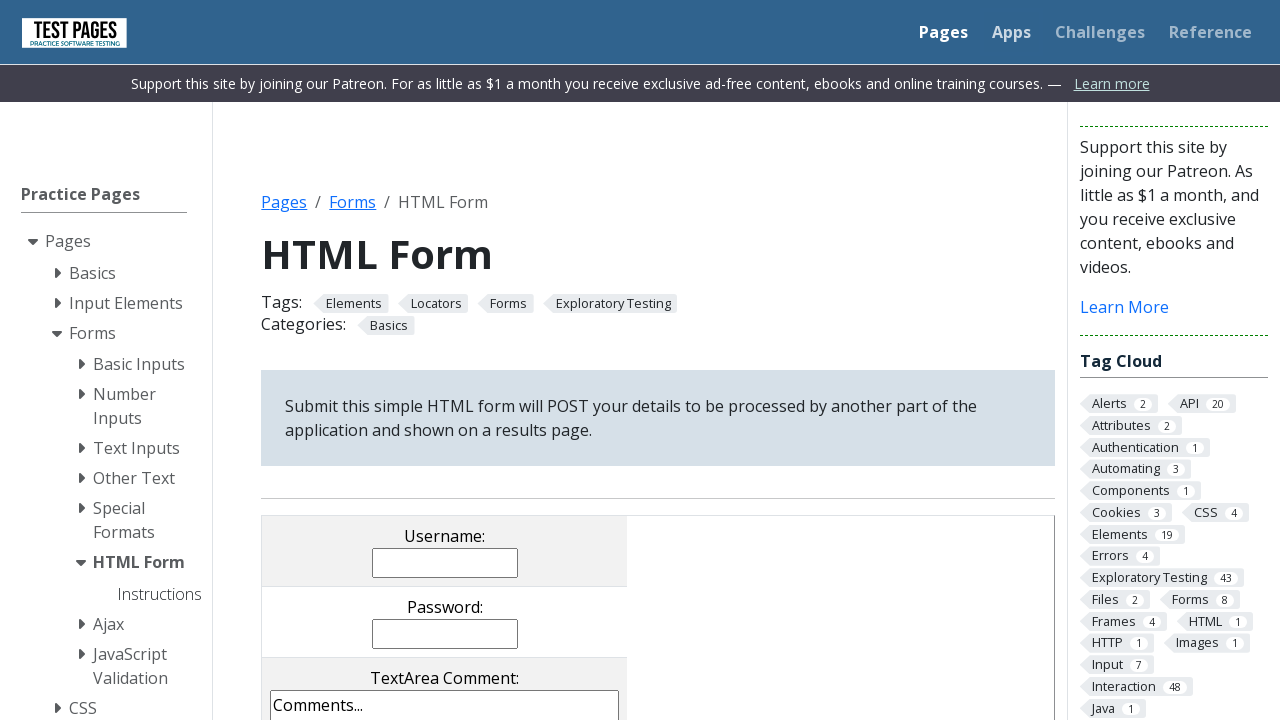

Pressed 'j' key with Shift for capital 'J'
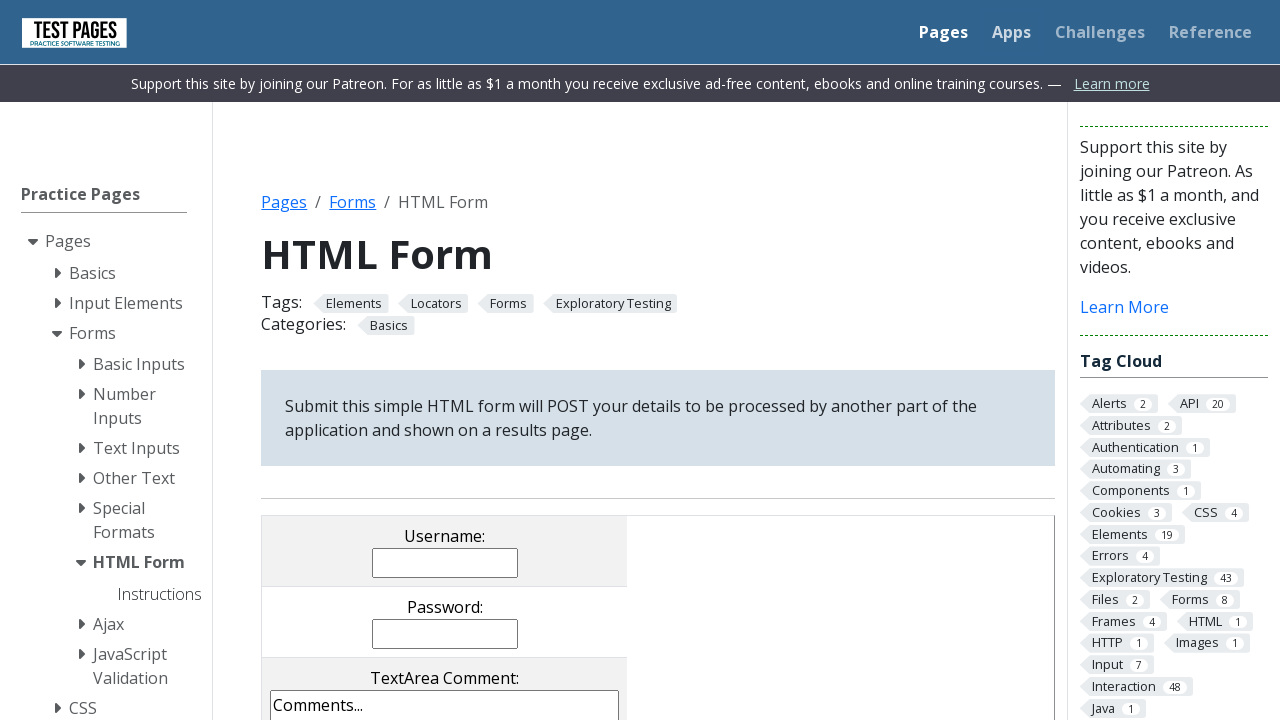

Released Shift key
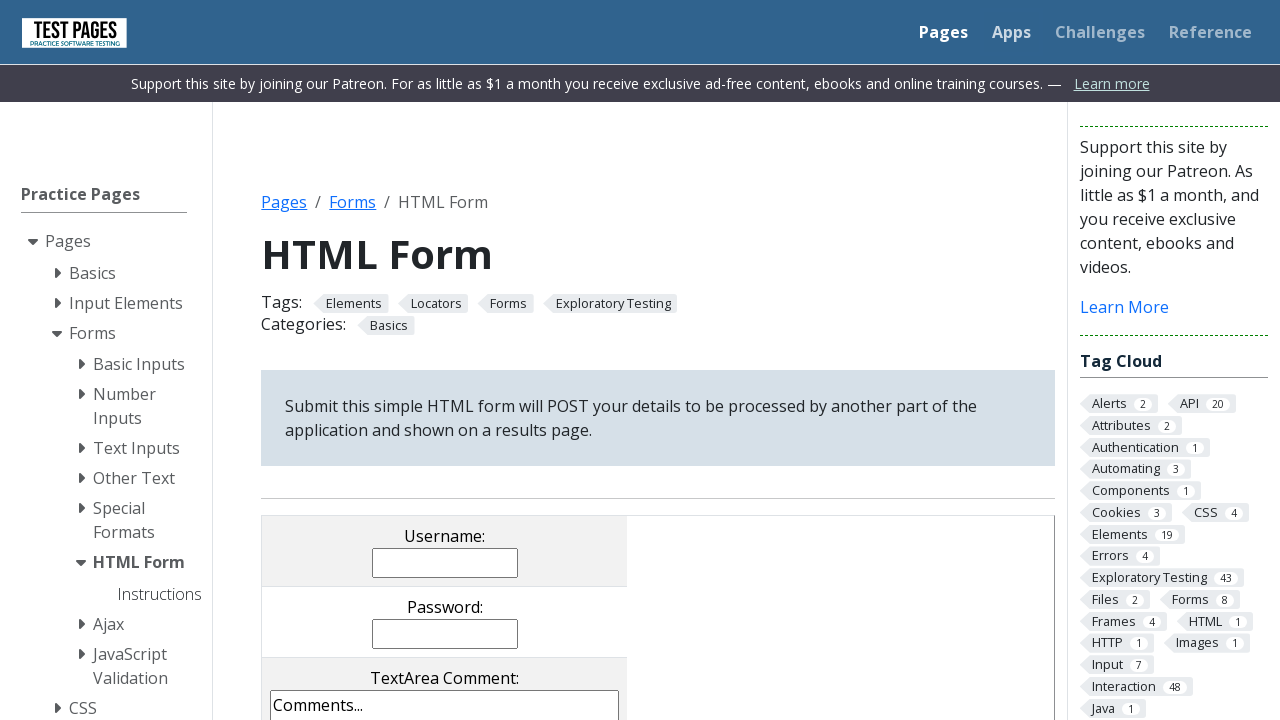

Typed 'ohn' to complete 'John'
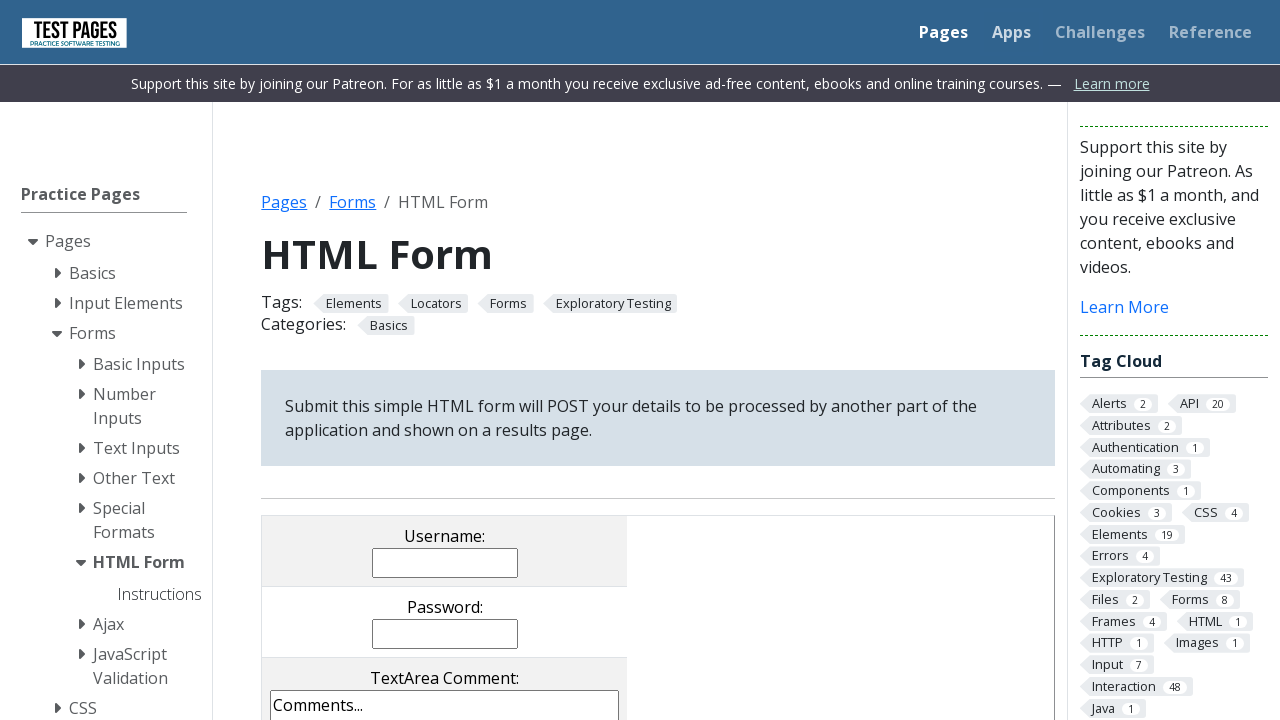

Pressed Enter key to submit form
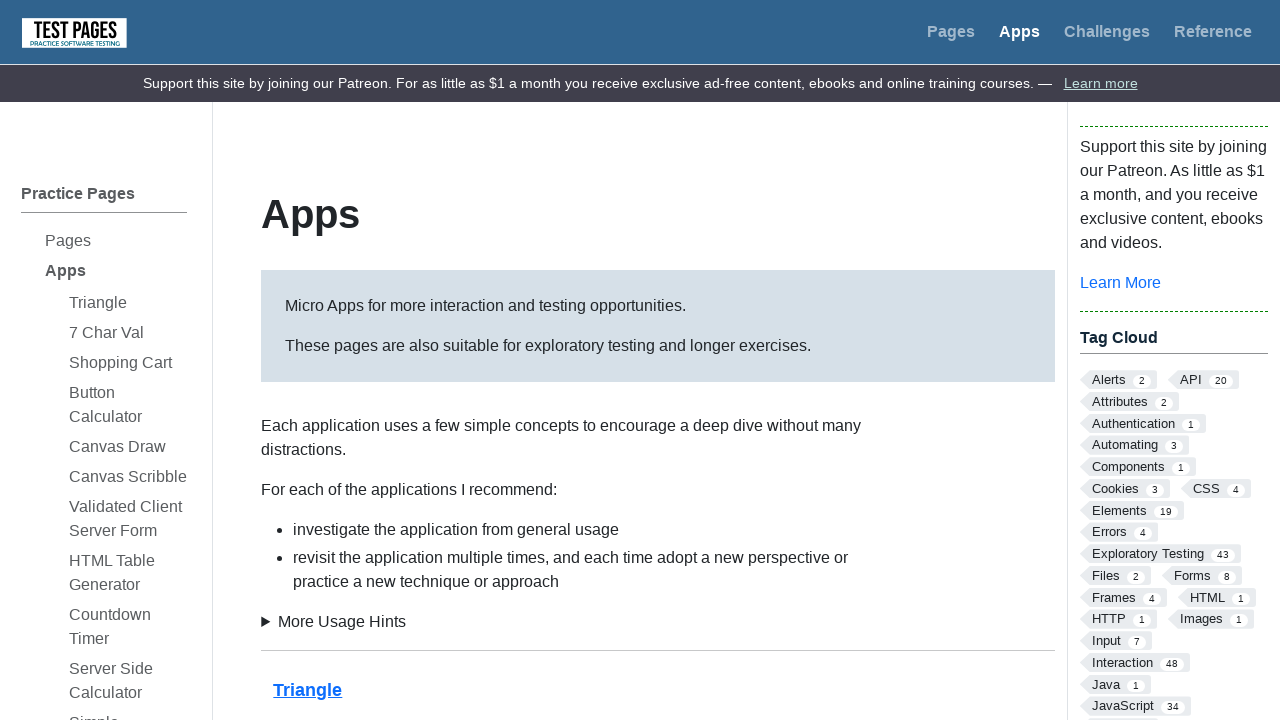

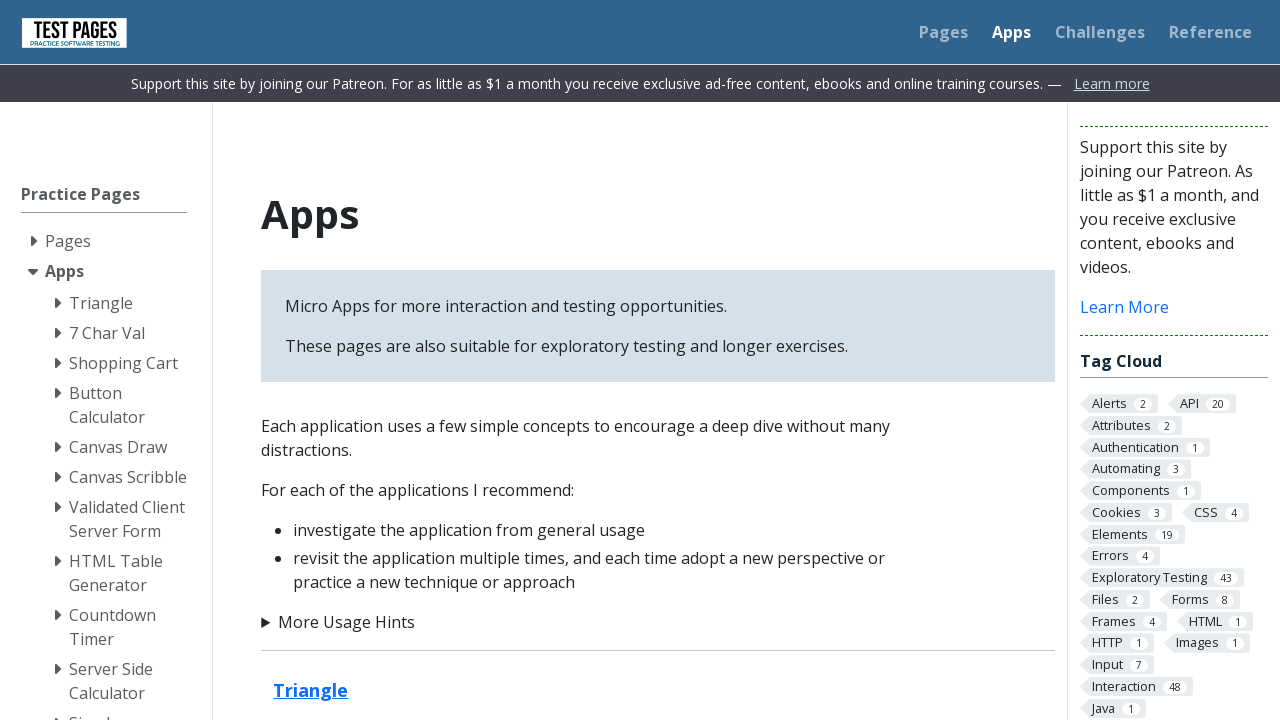